Tests that the Clear completed button displays the correct text when items are completed

Starting URL: https://demo.playwright.dev/todomvc

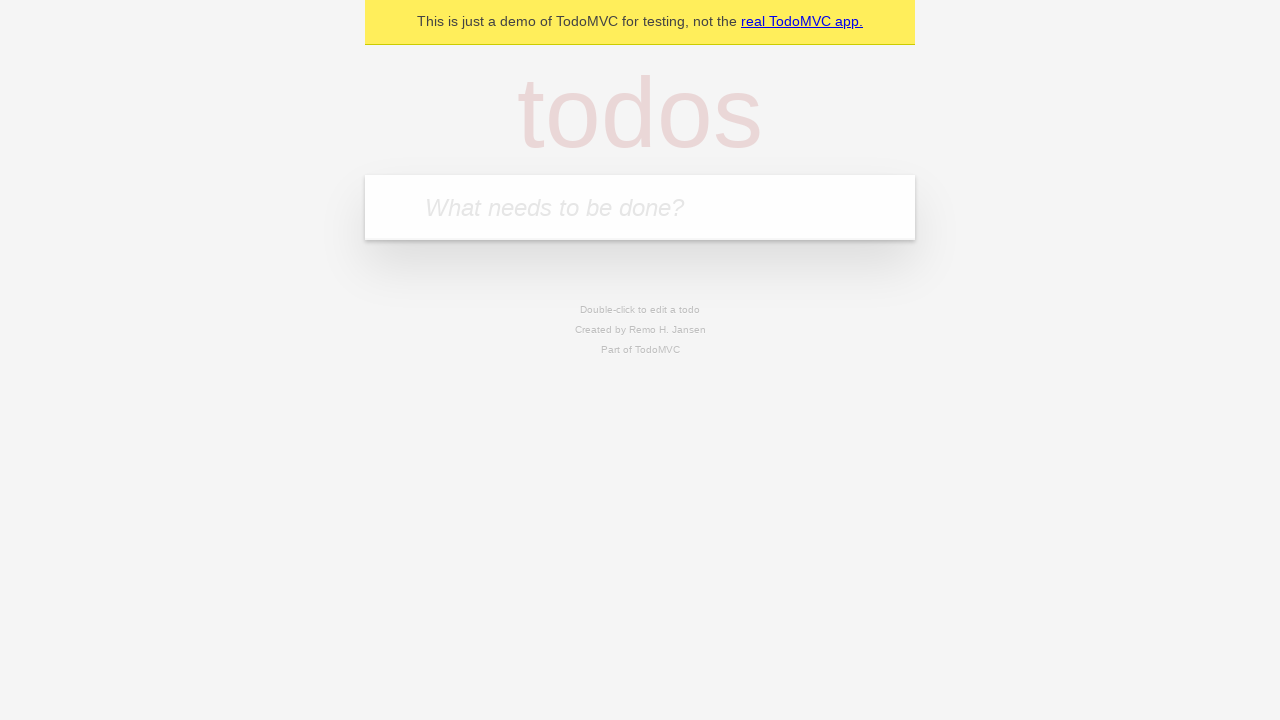

Filled todo input with 'buy some cheese' on internal:attr=[placeholder="What needs to be done?"i]
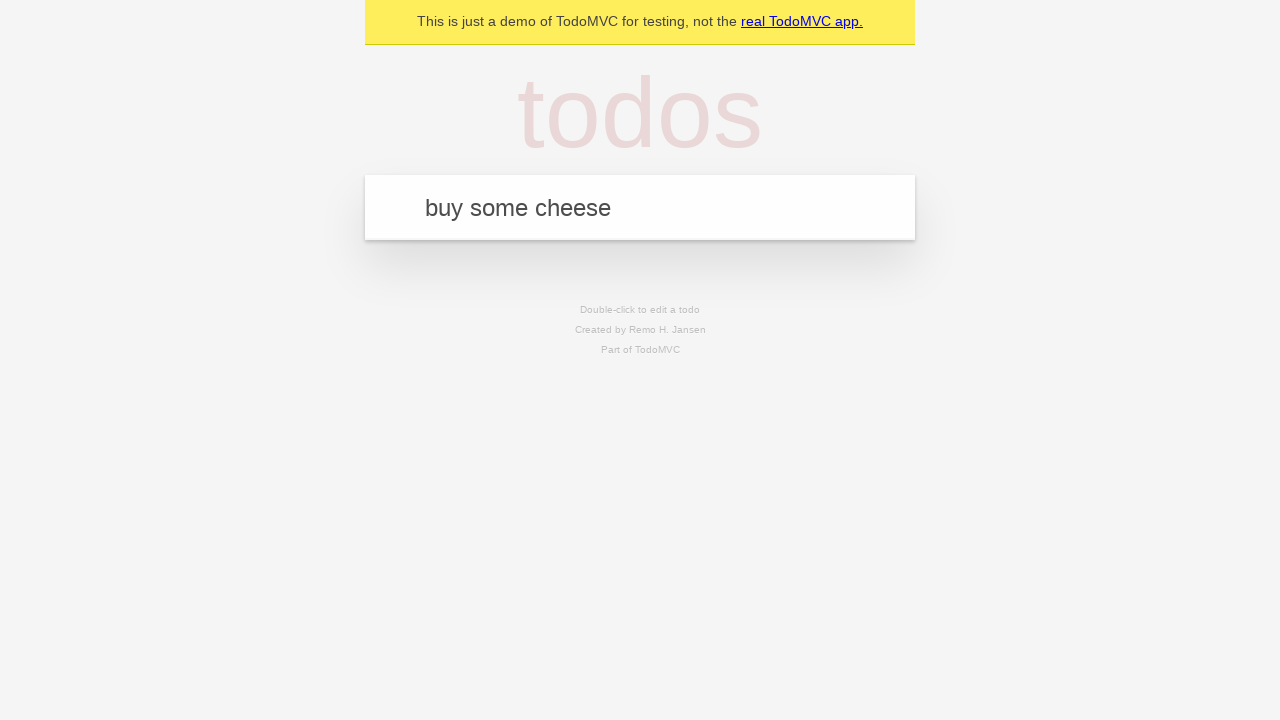

Pressed Enter to add first todo item on internal:attr=[placeholder="What needs to be done?"i]
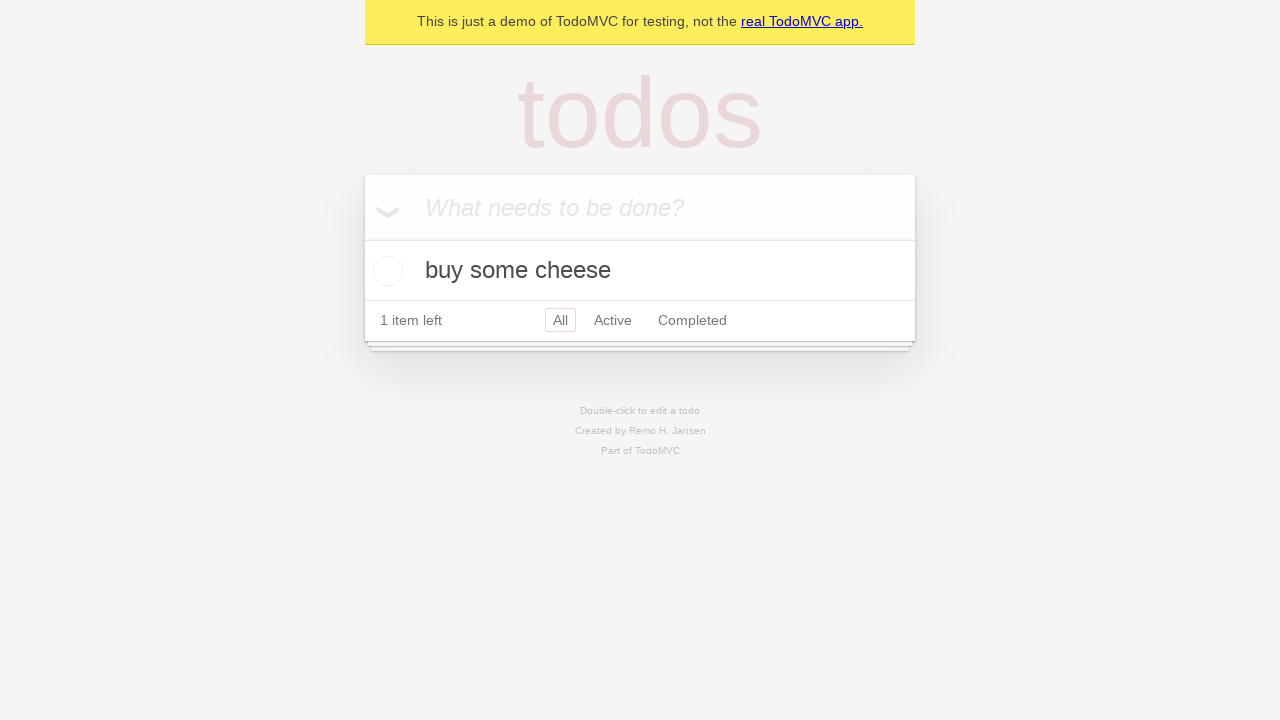

Filled todo input with 'feed the cat' on internal:attr=[placeholder="What needs to be done?"i]
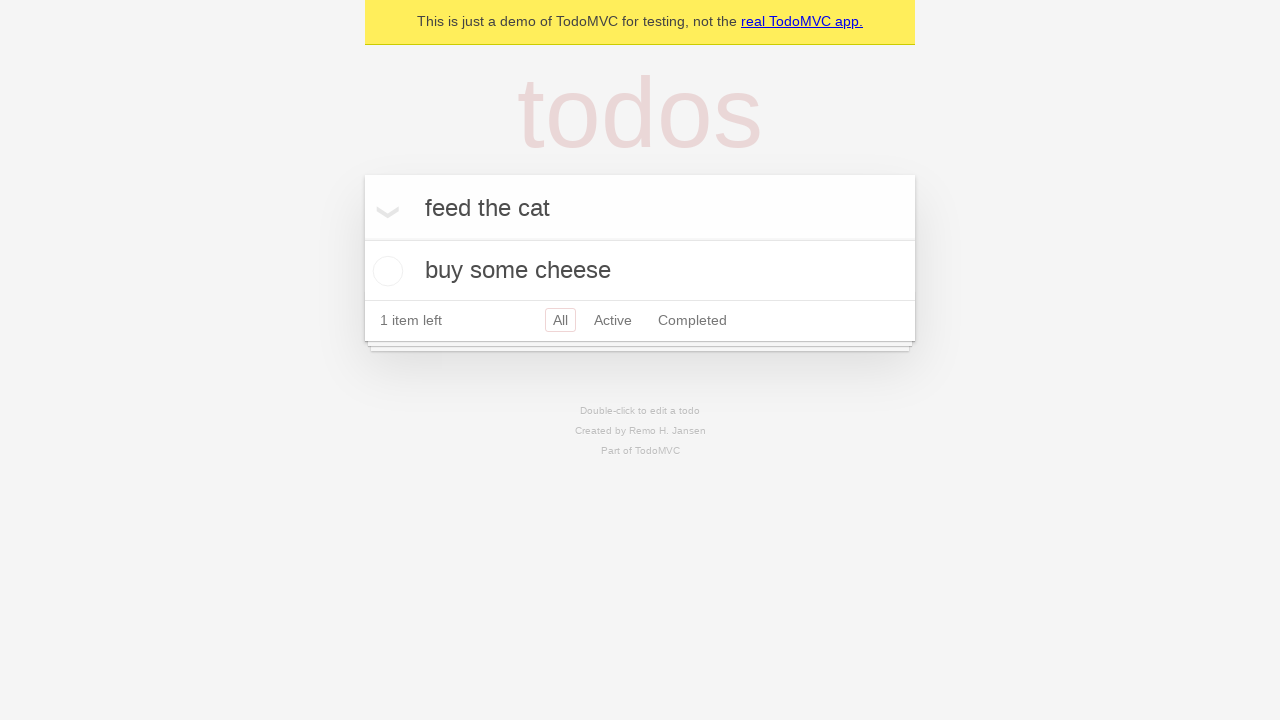

Pressed Enter to add second todo item on internal:attr=[placeholder="What needs to be done?"i]
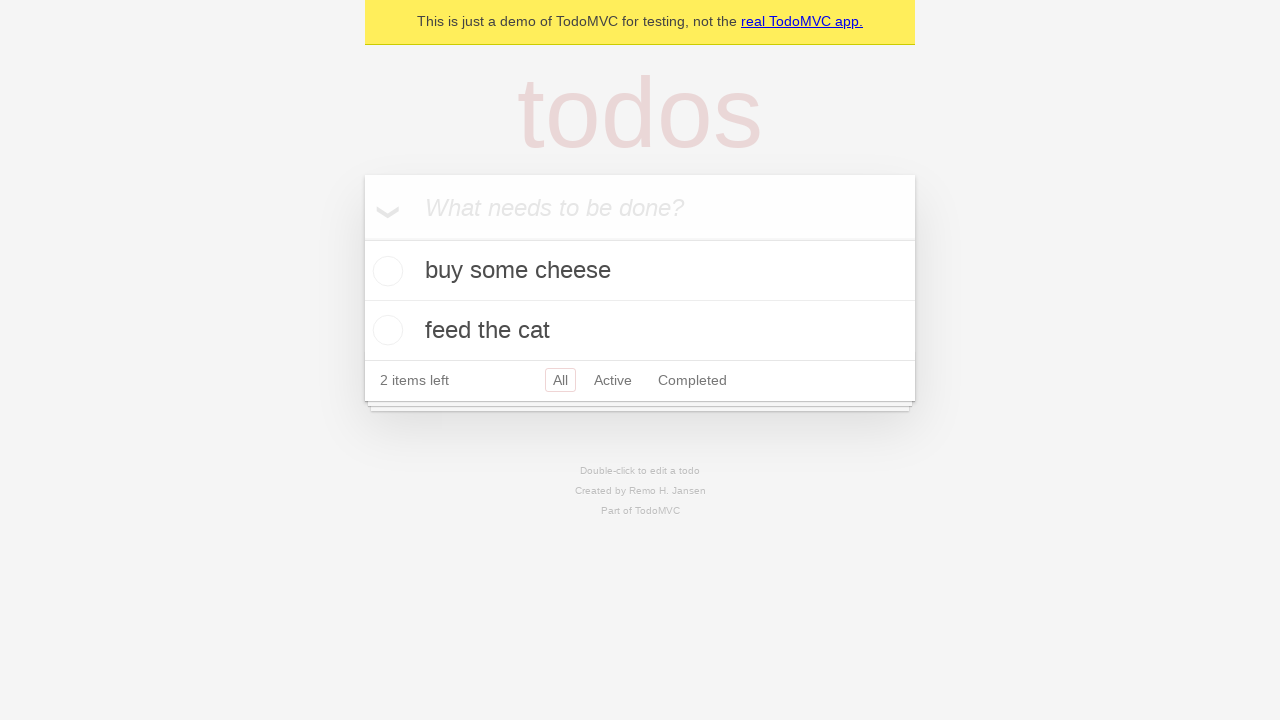

Filled todo input with 'book a doctors appointment' on internal:attr=[placeholder="What needs to be done?"i]
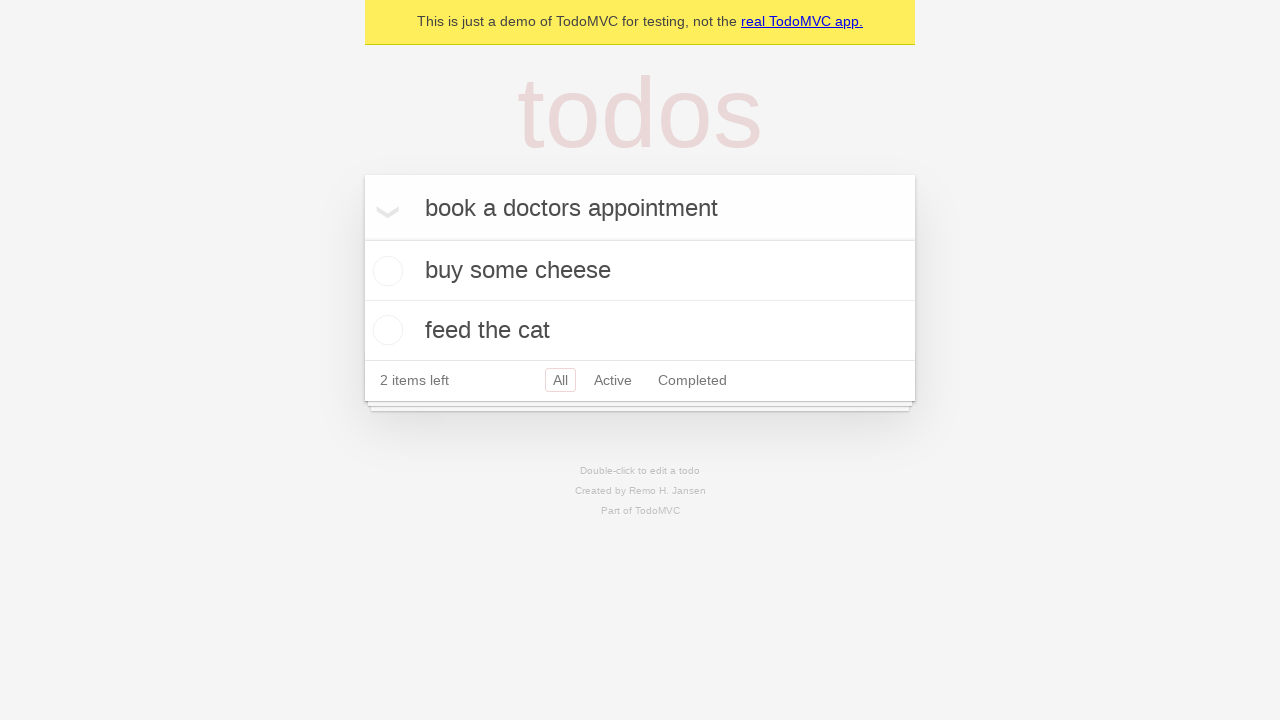

Pressed Enter to add third todo item on internal:attr=[placeholder="What needs to be done?"i]
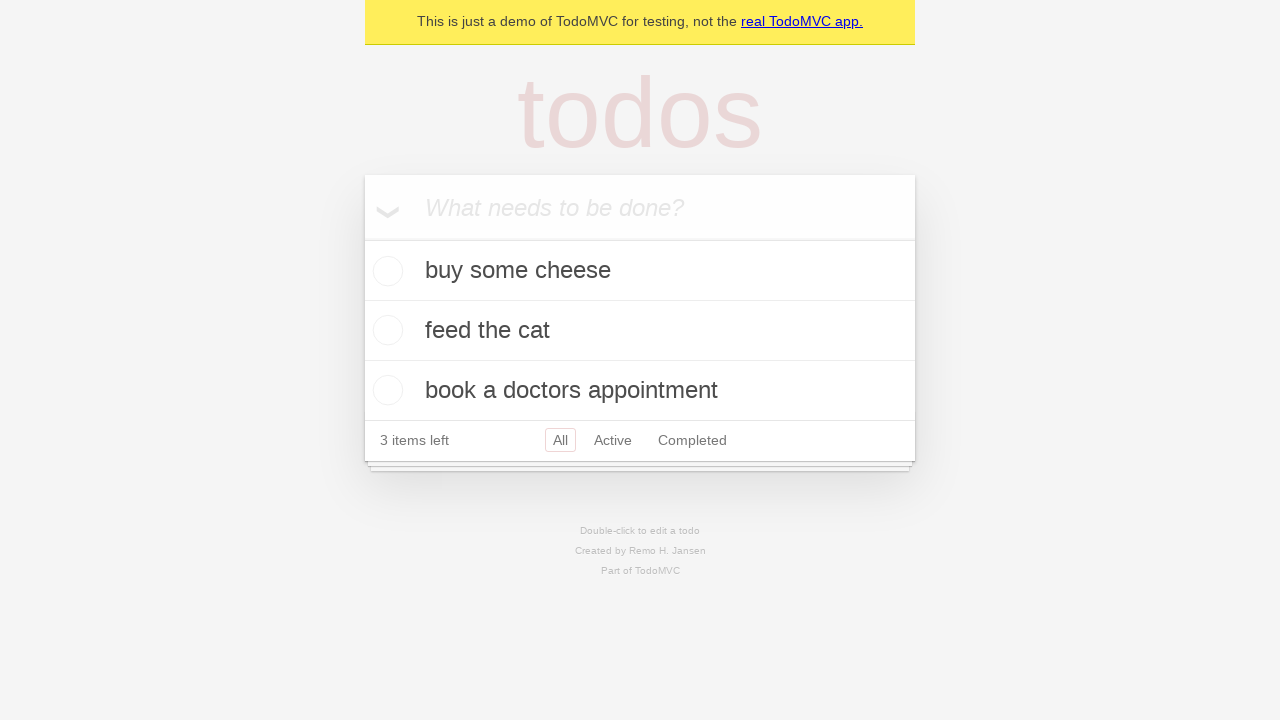

Checked first todo item to mark as completed at (385, 271) on .todo-list li .toggle >> nth=0
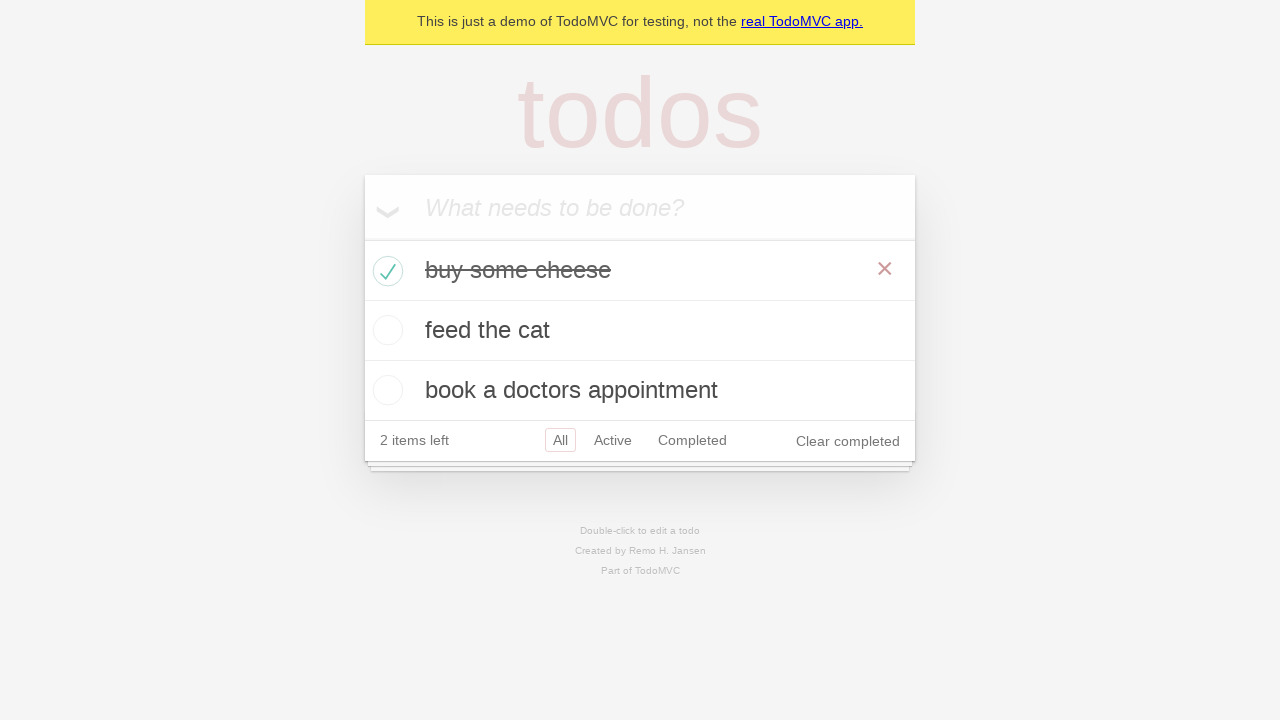

Clear completed button is now visible
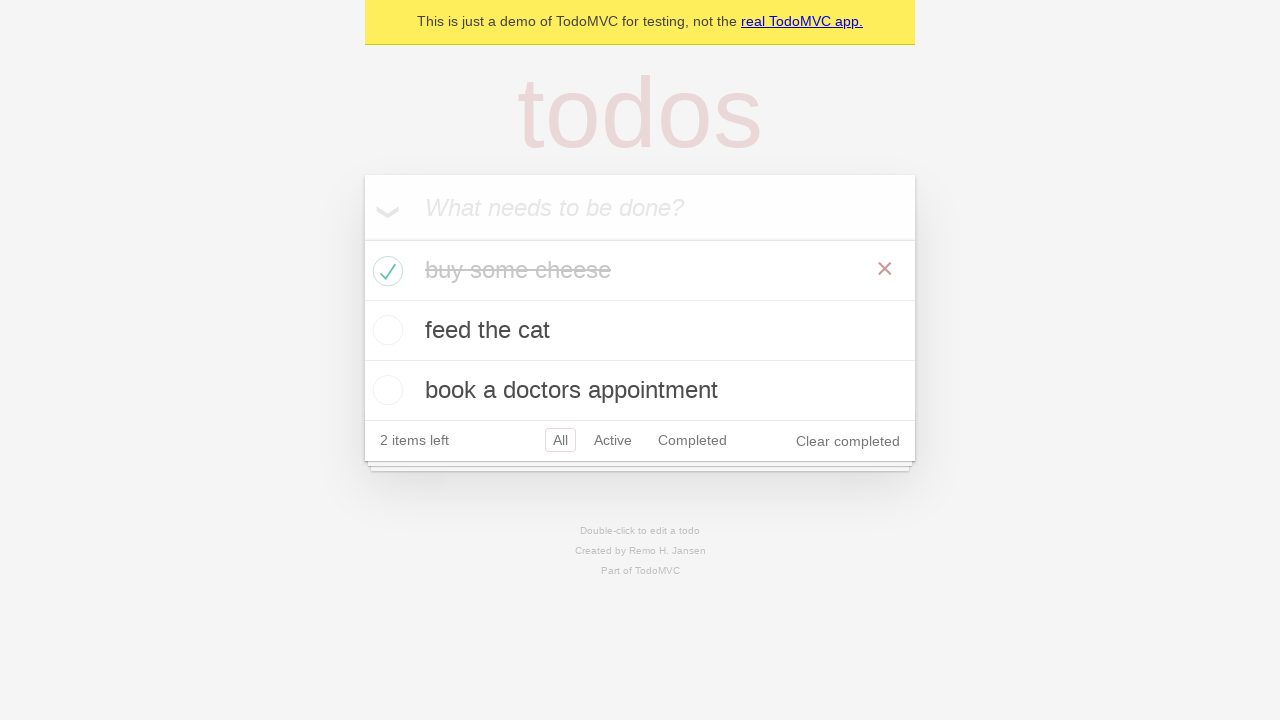

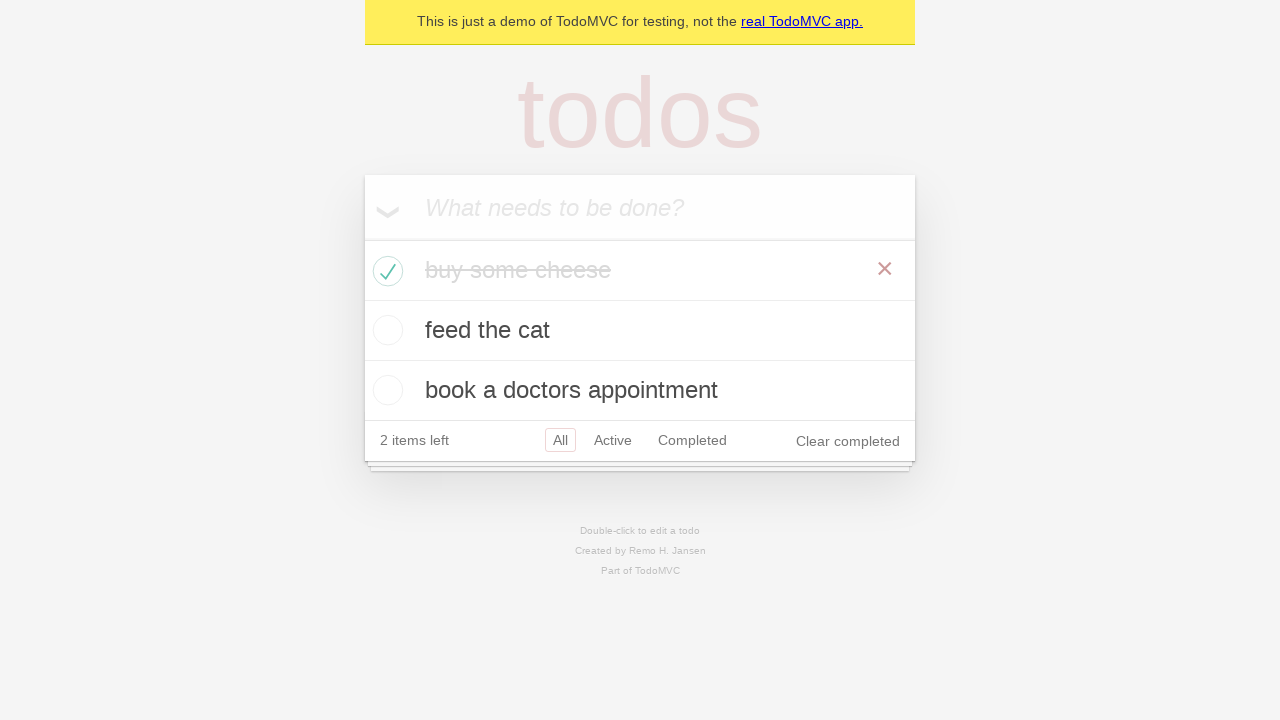